Tests a more resilient approach to switching between multiple browser windows by storing window handles before clicking, then using handle comparison to identify the new window.

Starting URL: http://the-internet.herokuapp.com/windows

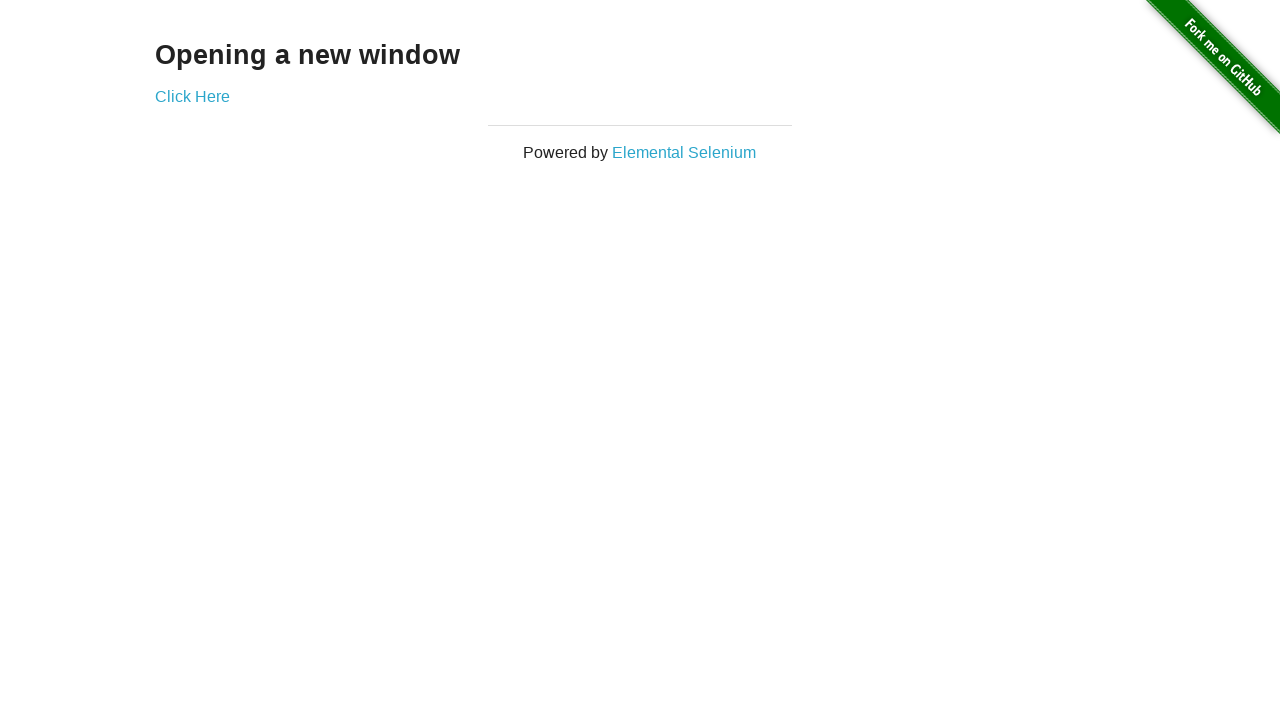

Stored reference to the first window
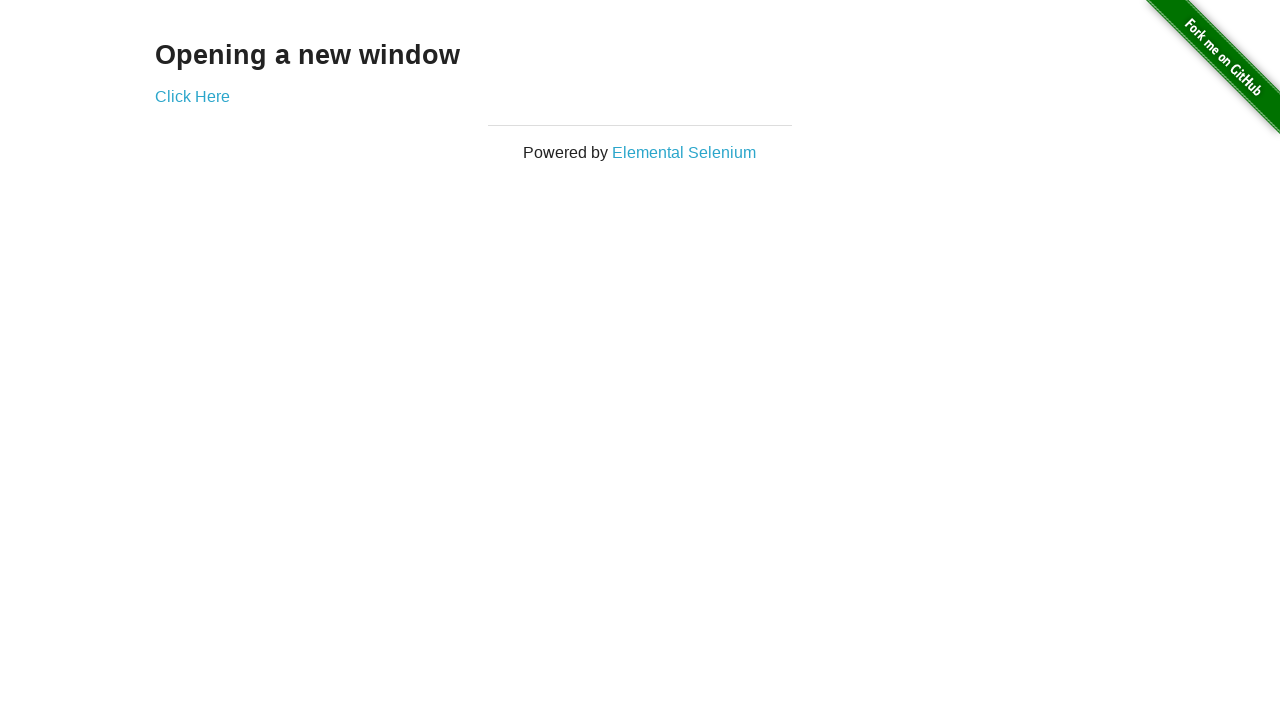

Clicked link that opens a new window at (192, 96) on .example a
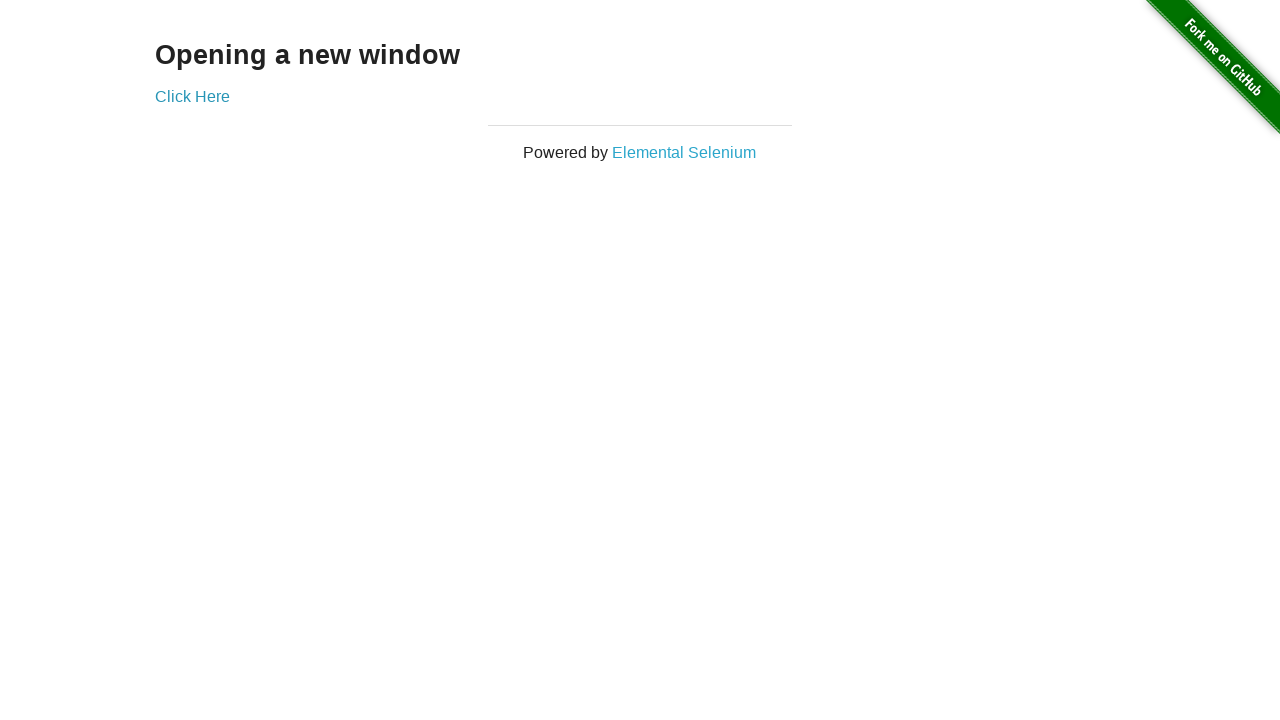

Captured the new window handle
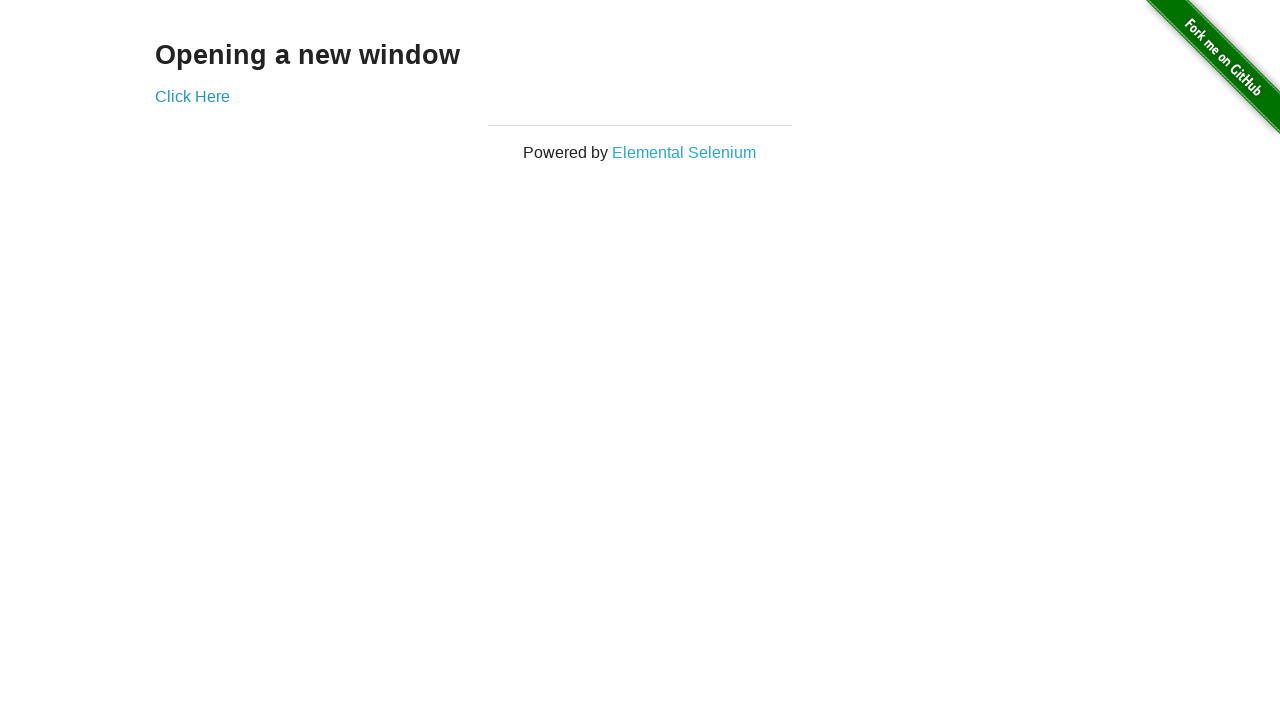

Waited for new window to load completely
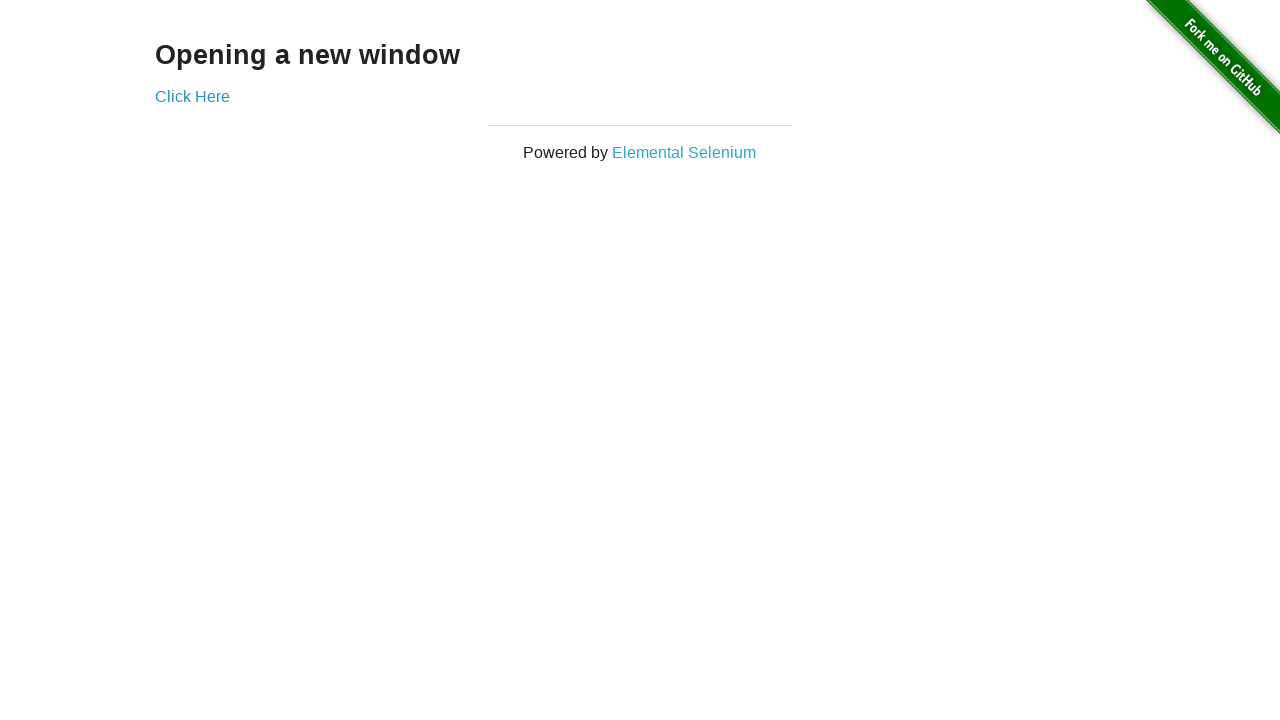

Switched to first window
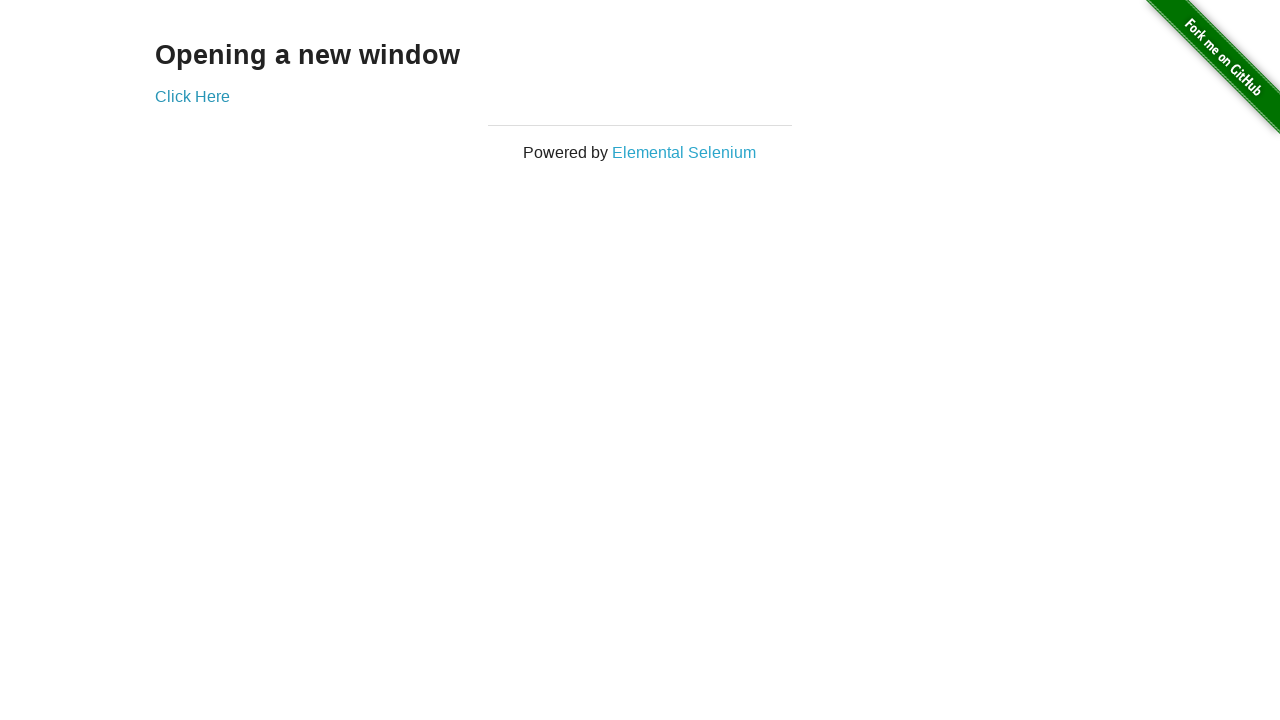

Verified first window title is not 'New Window'
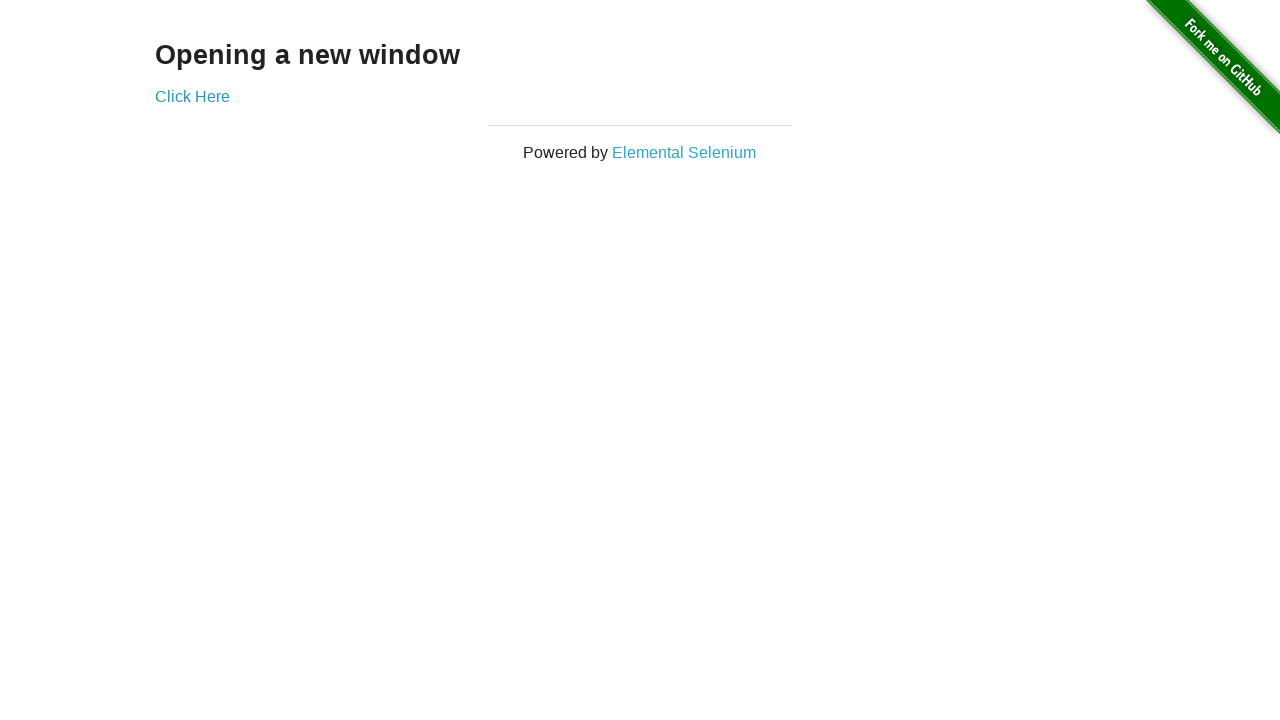

Switched to new window
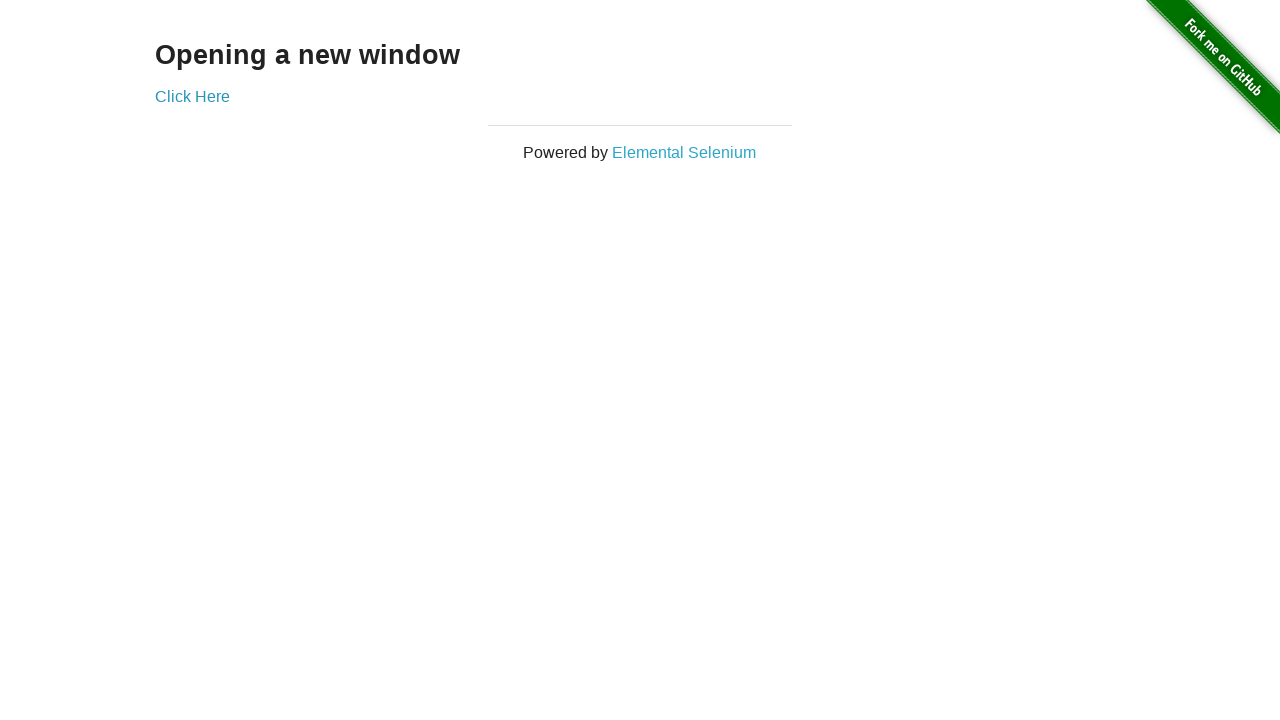

Verified new window title is 'New Window'
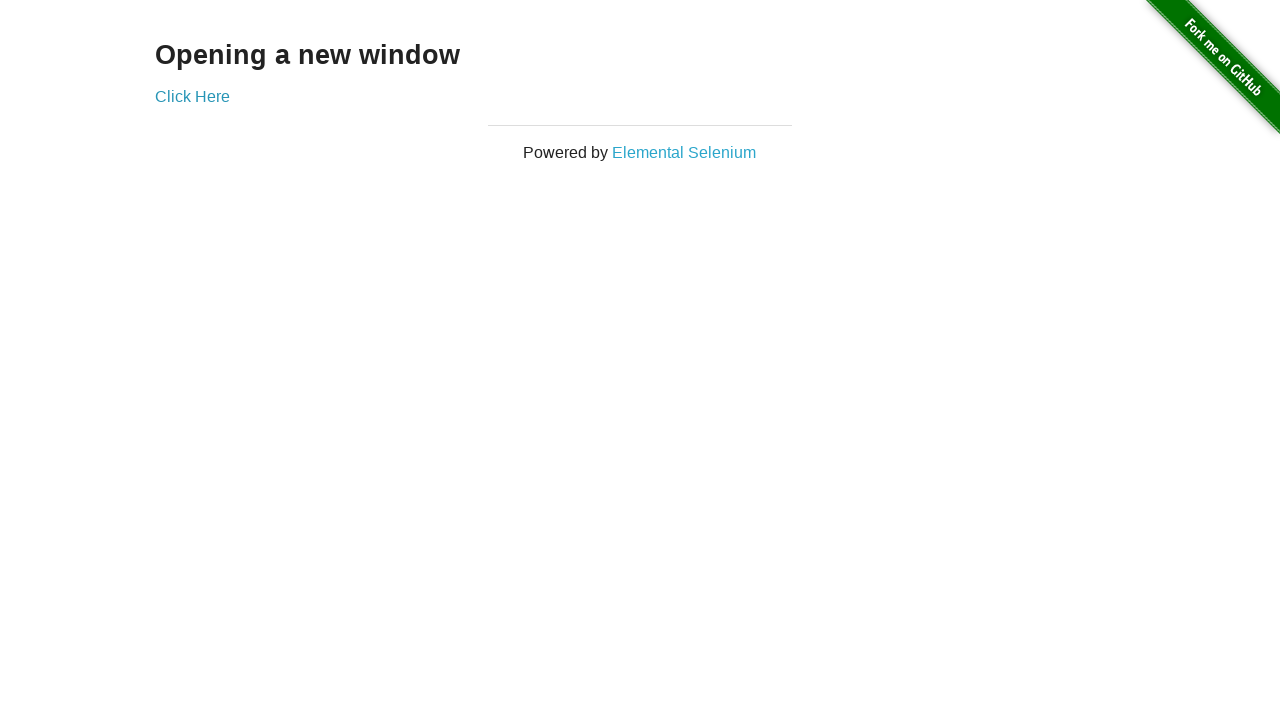

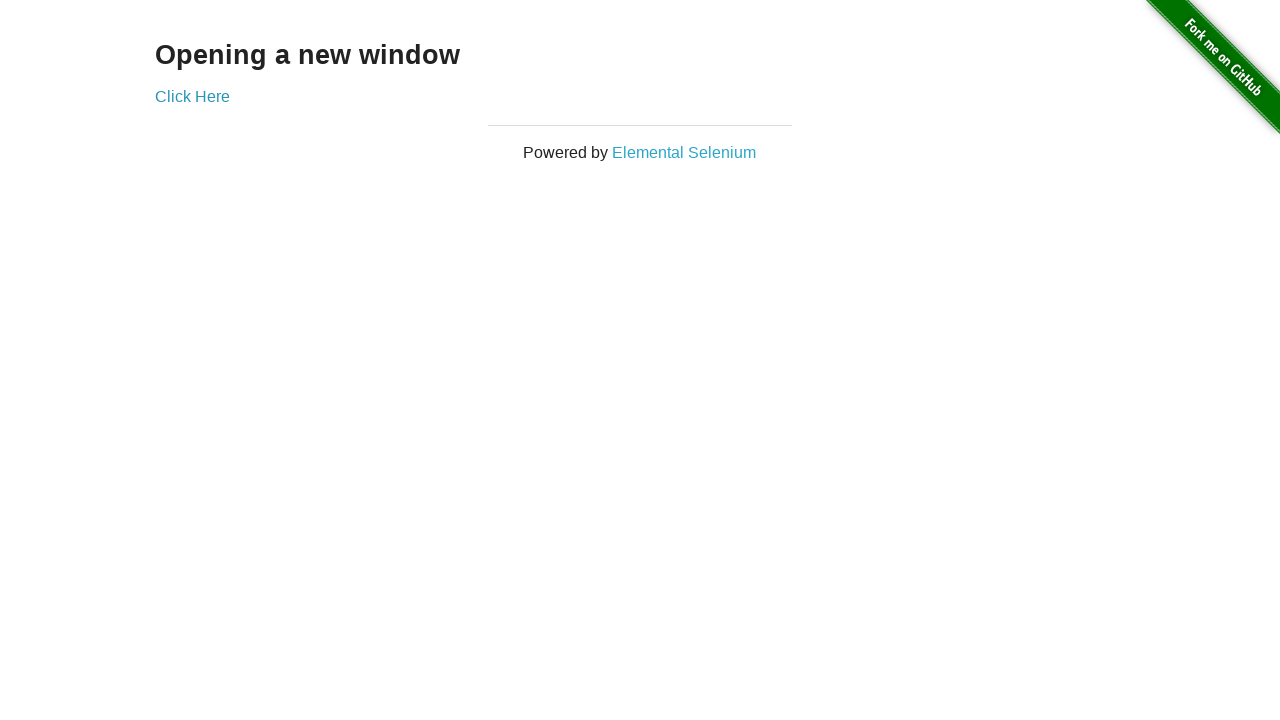